Automates a math challenge form by selecting radio buttons, checkboxes, calculating a math expression from an attribute value, and submitting the answer

Starting URL: http://suninjuly.github.io/get_attribute.html

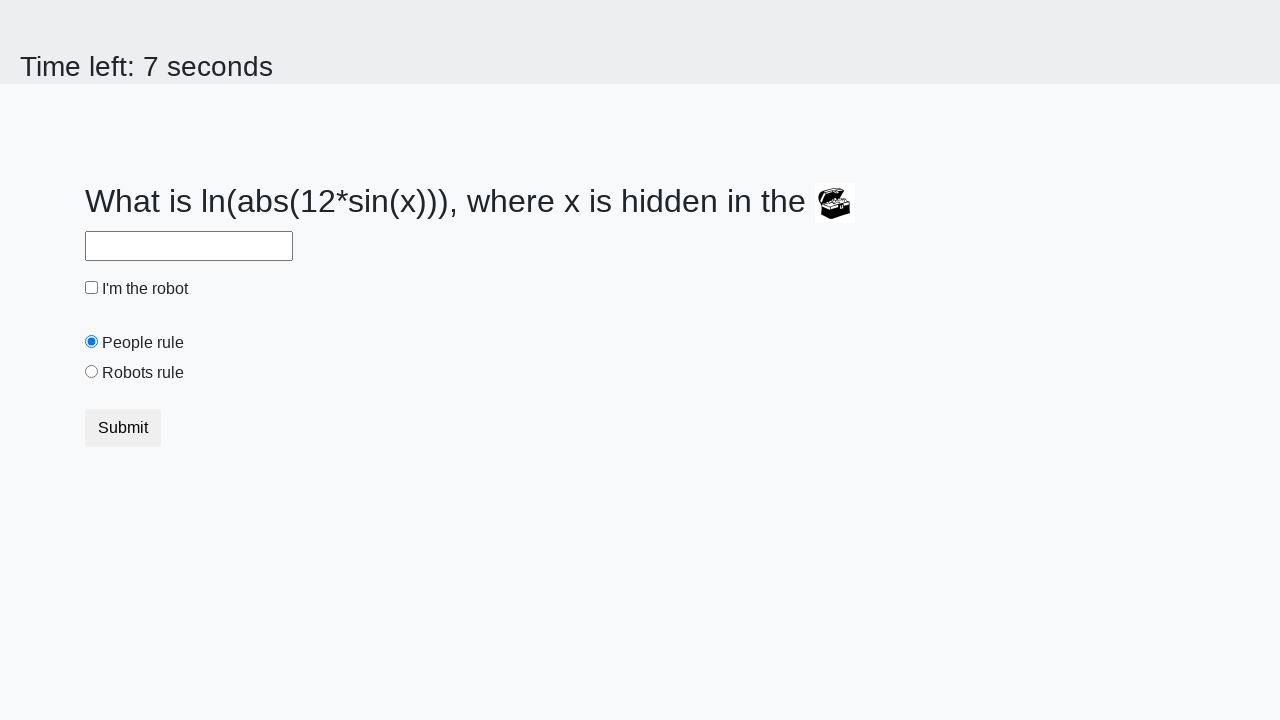

Clicked robots radio button at (92, 372) on #robotsRule
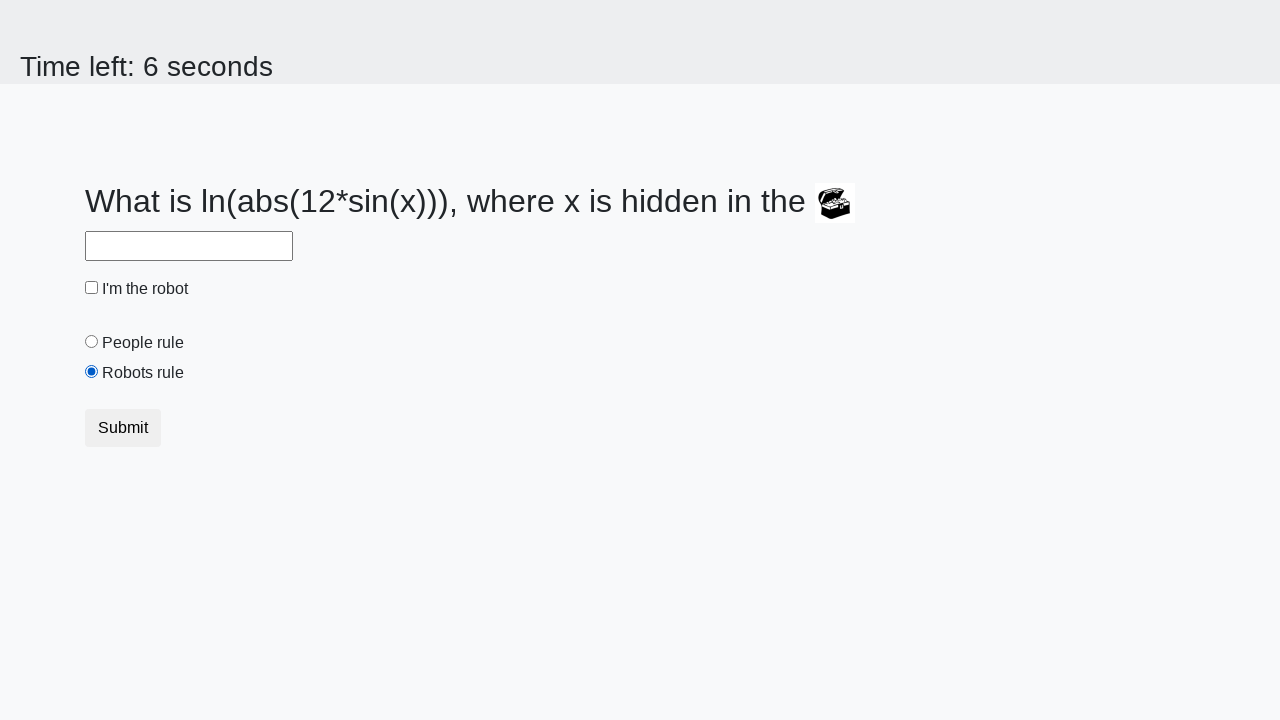

Clicked robot checkbox at (92, 288) on #robotCheckbox
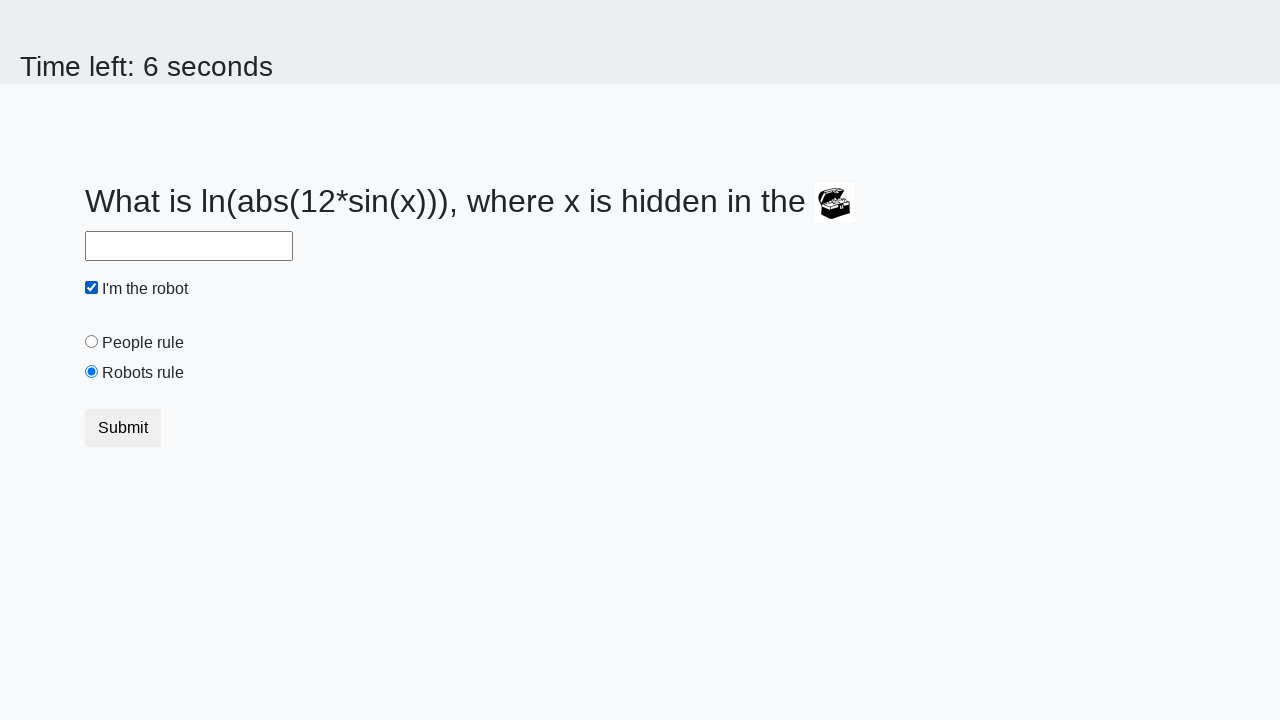

Located treasure element
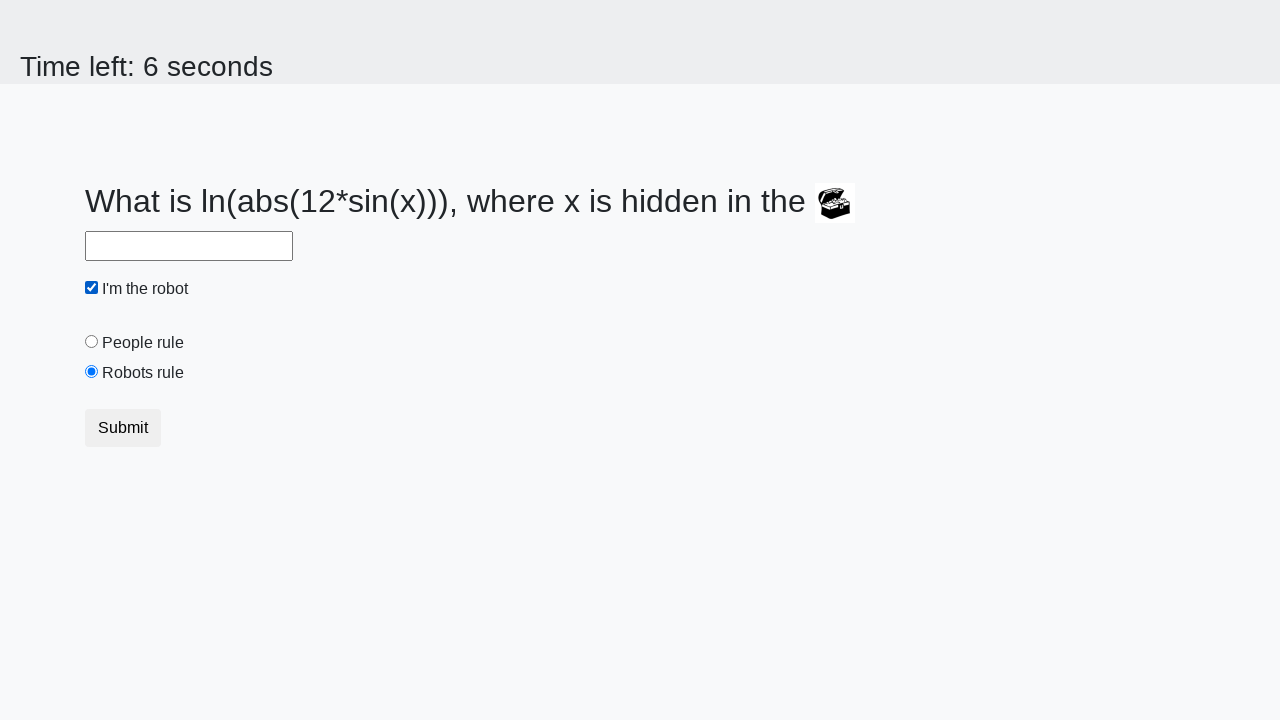

Retrieved valuex attribute from treasure element: 174
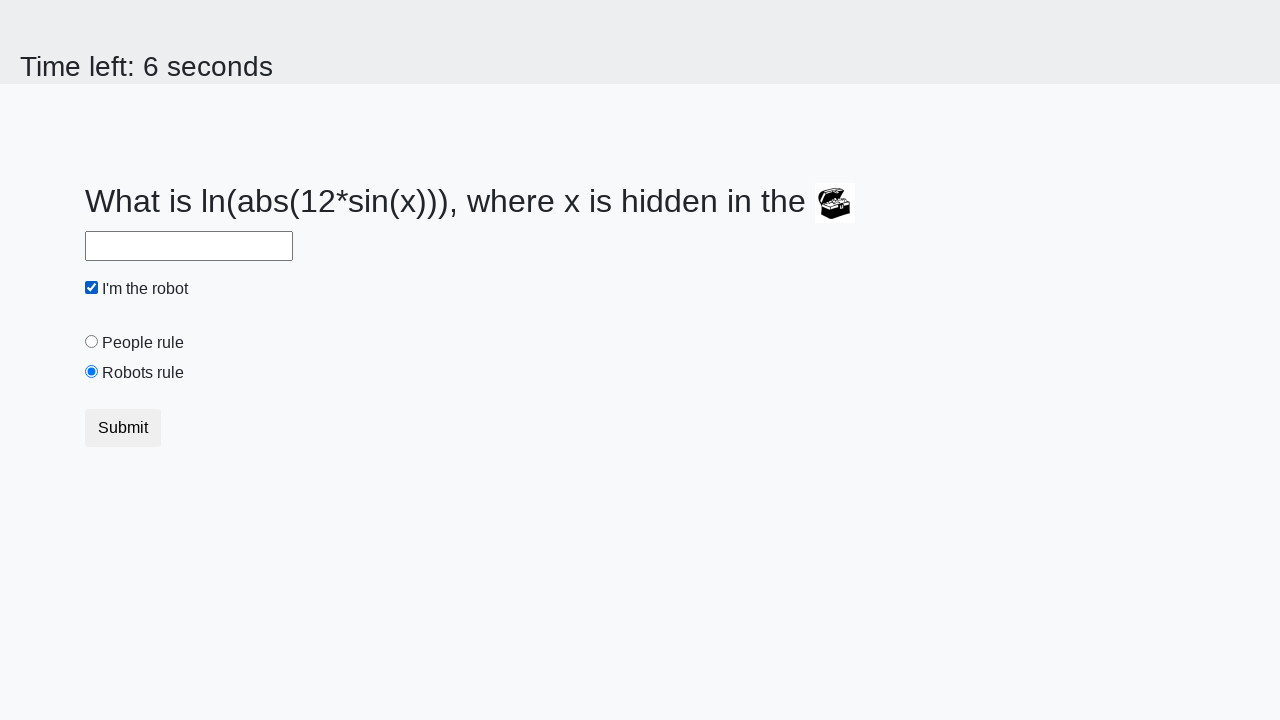

Calculated math expression result: 2.419260287755881
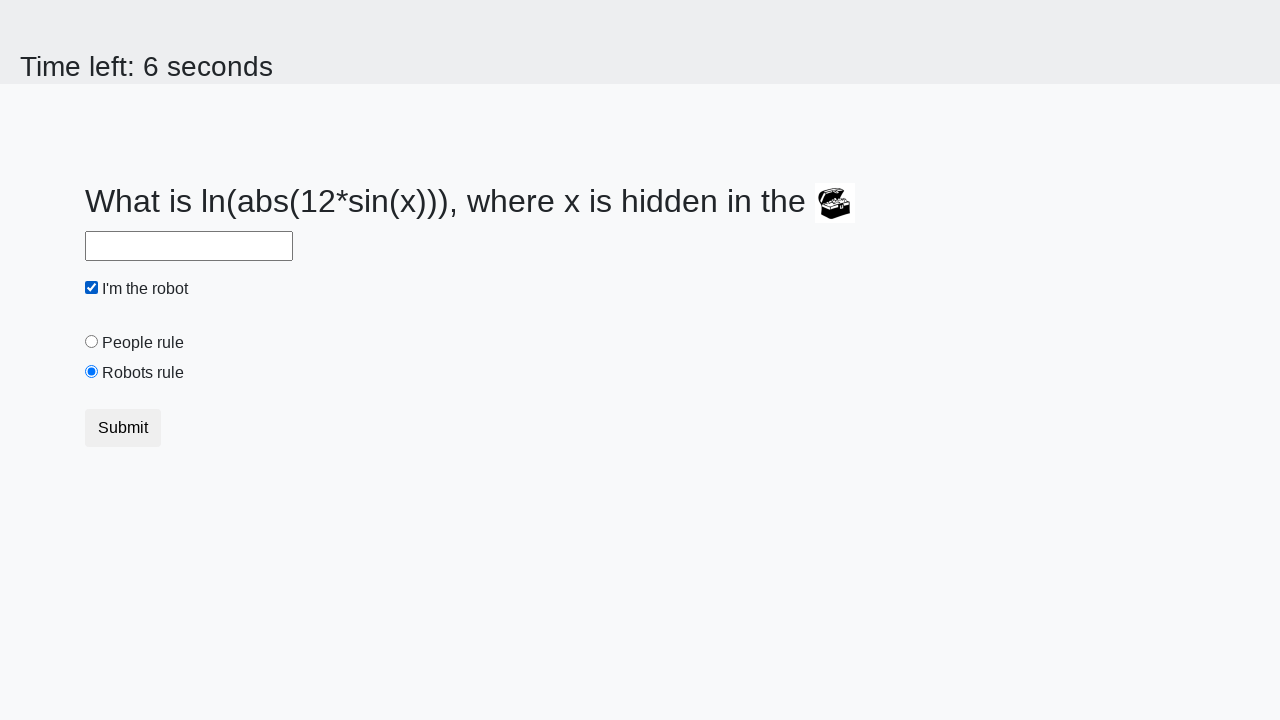

Filled answer field with calculated result on #answer
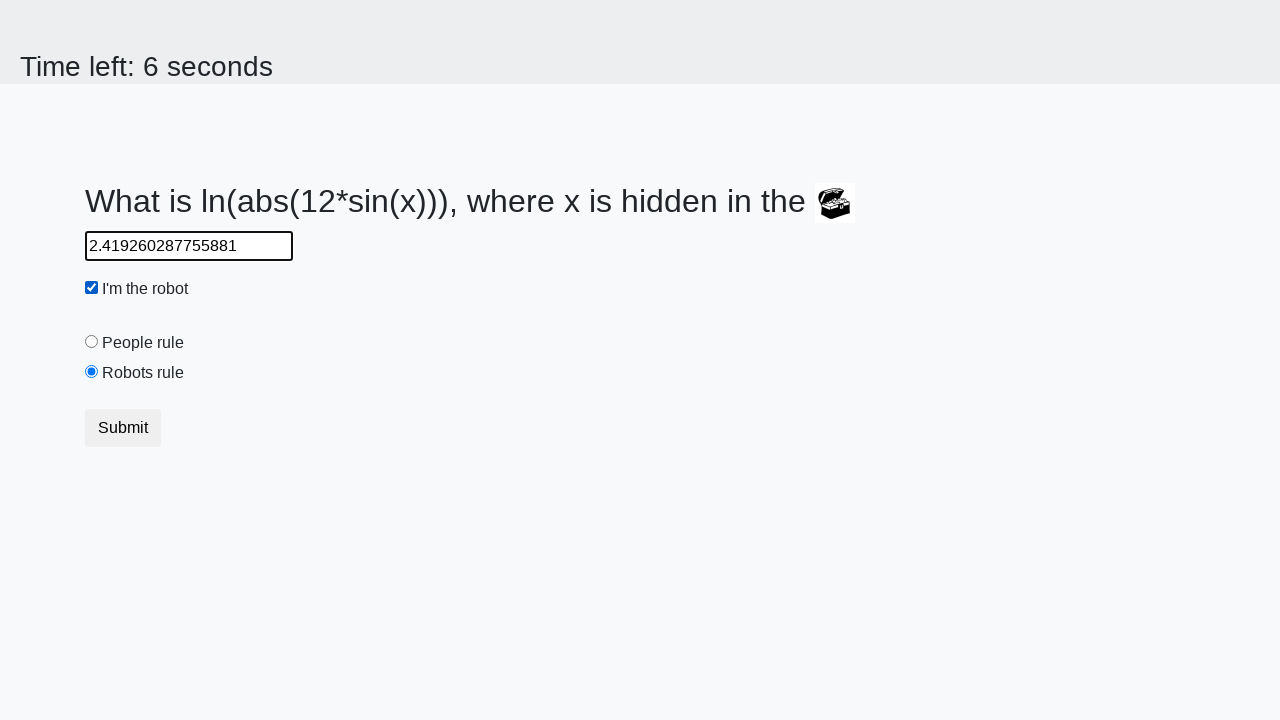

Clicked submit button to submit the form at (123, 428) on button.btn
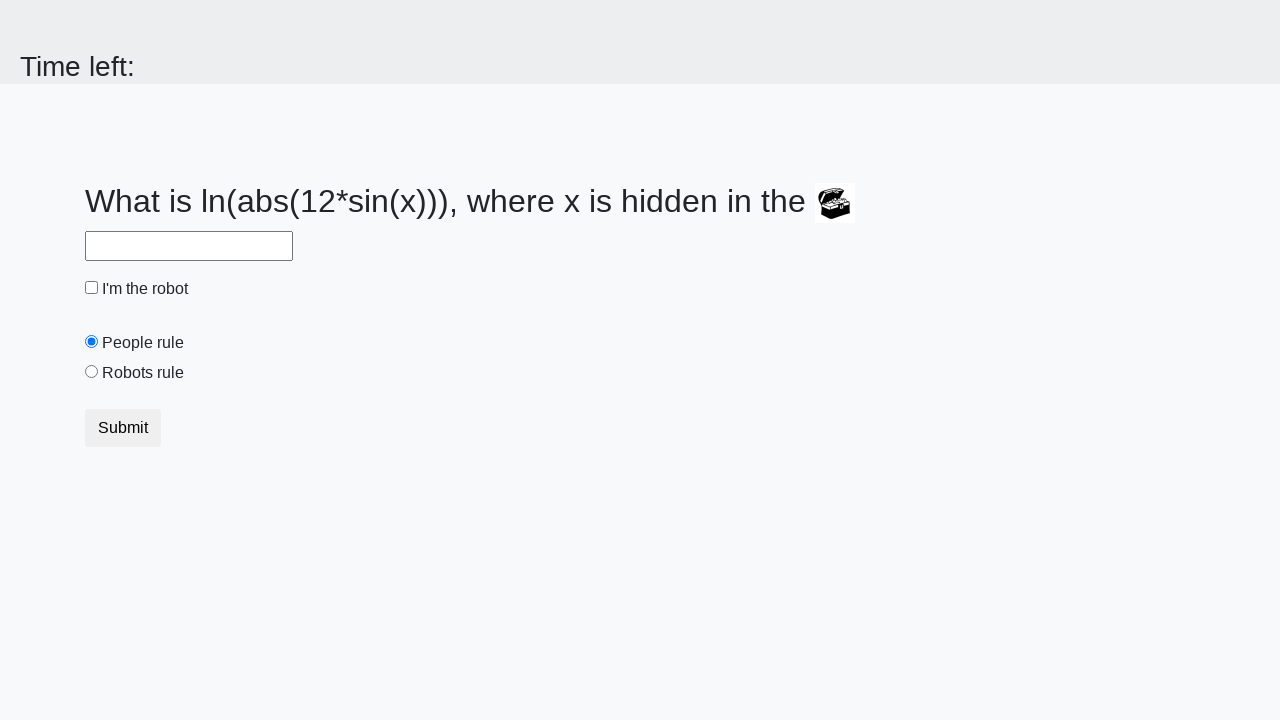

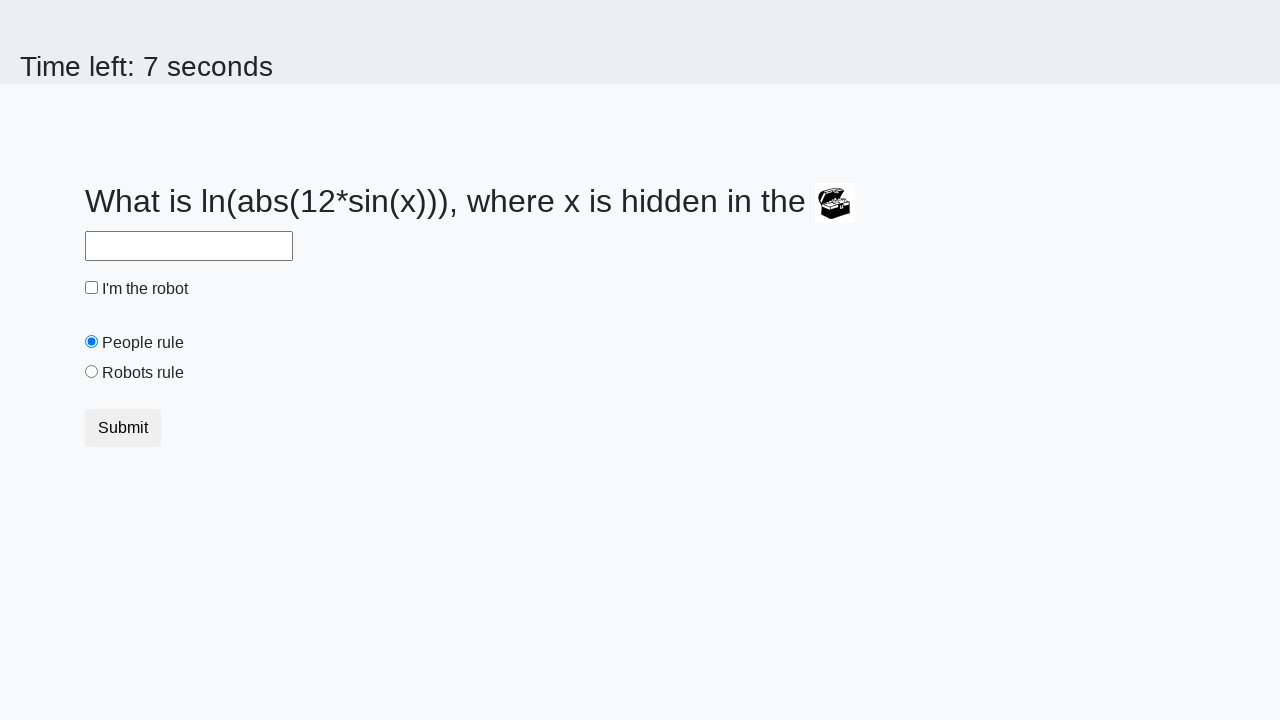